Tests dropdown selection functionality by selecting "Purple" option from a select menu

Starting URL: https://demoqa.com/select-menu

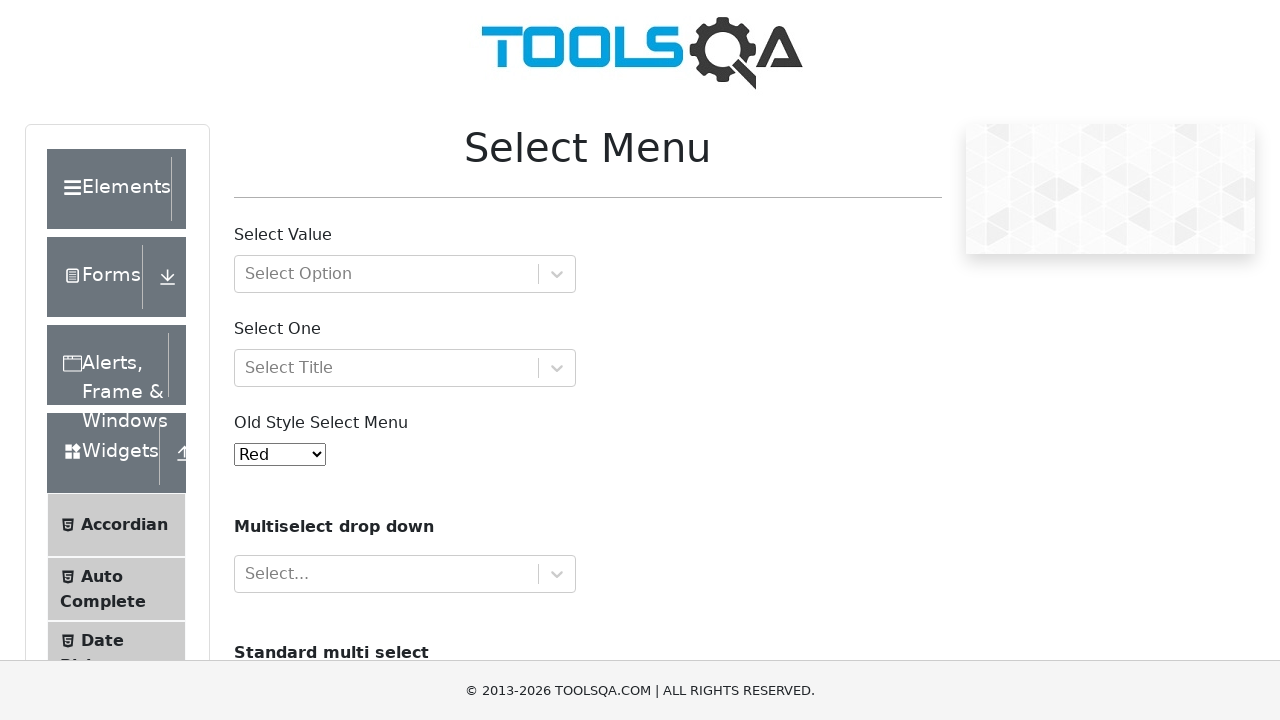

Selected 'Purple' option from dropdown menu on #oldSelectMenu
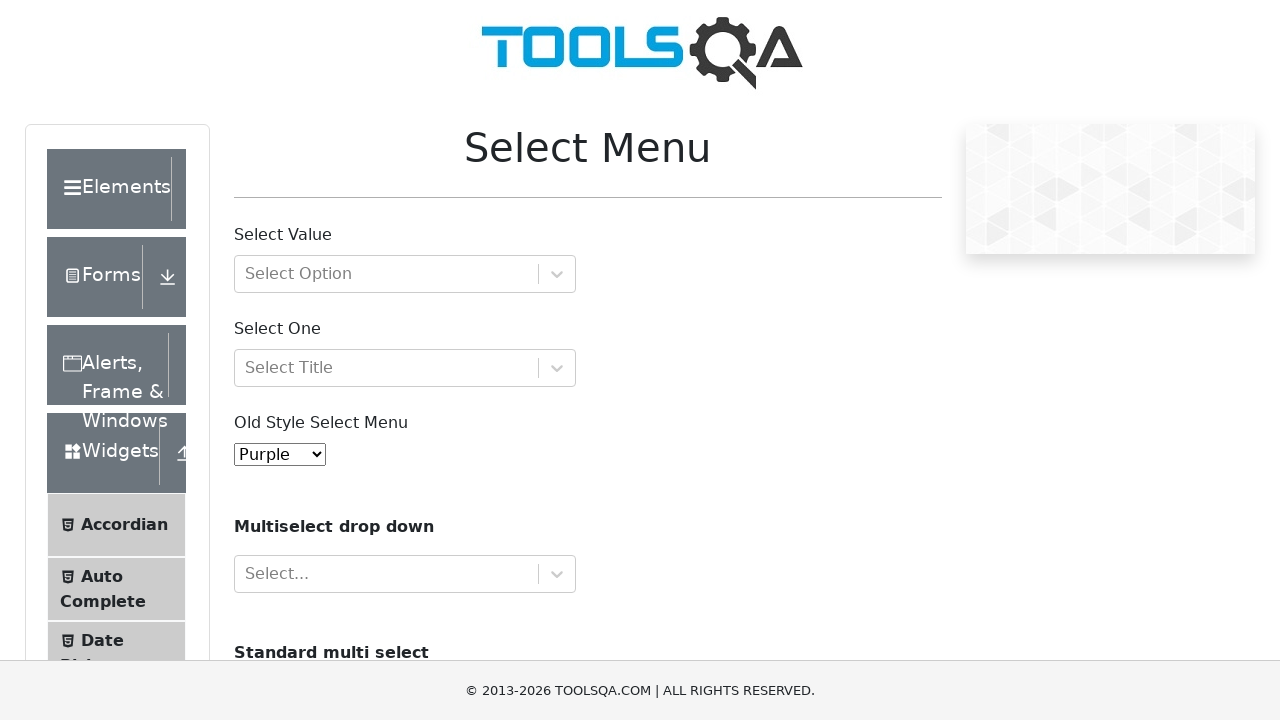

Retrieved the value of the selected option
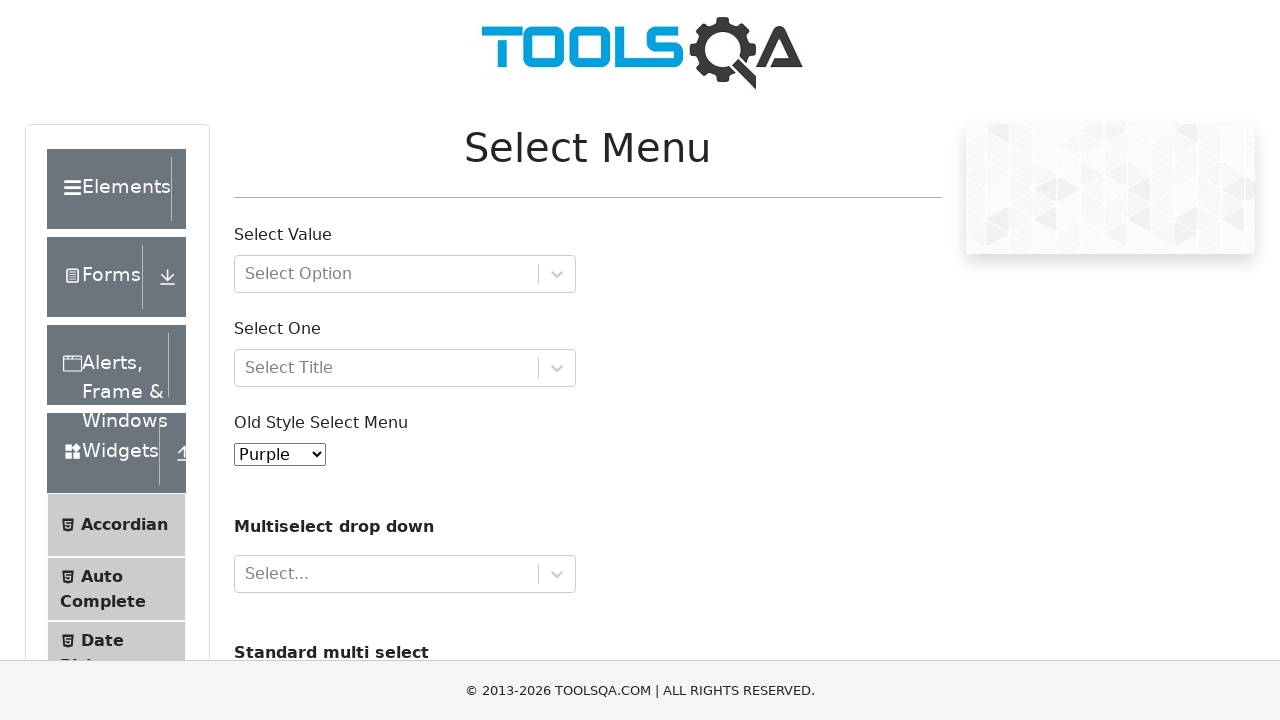

Verified that 'Purple' option is correctly selected
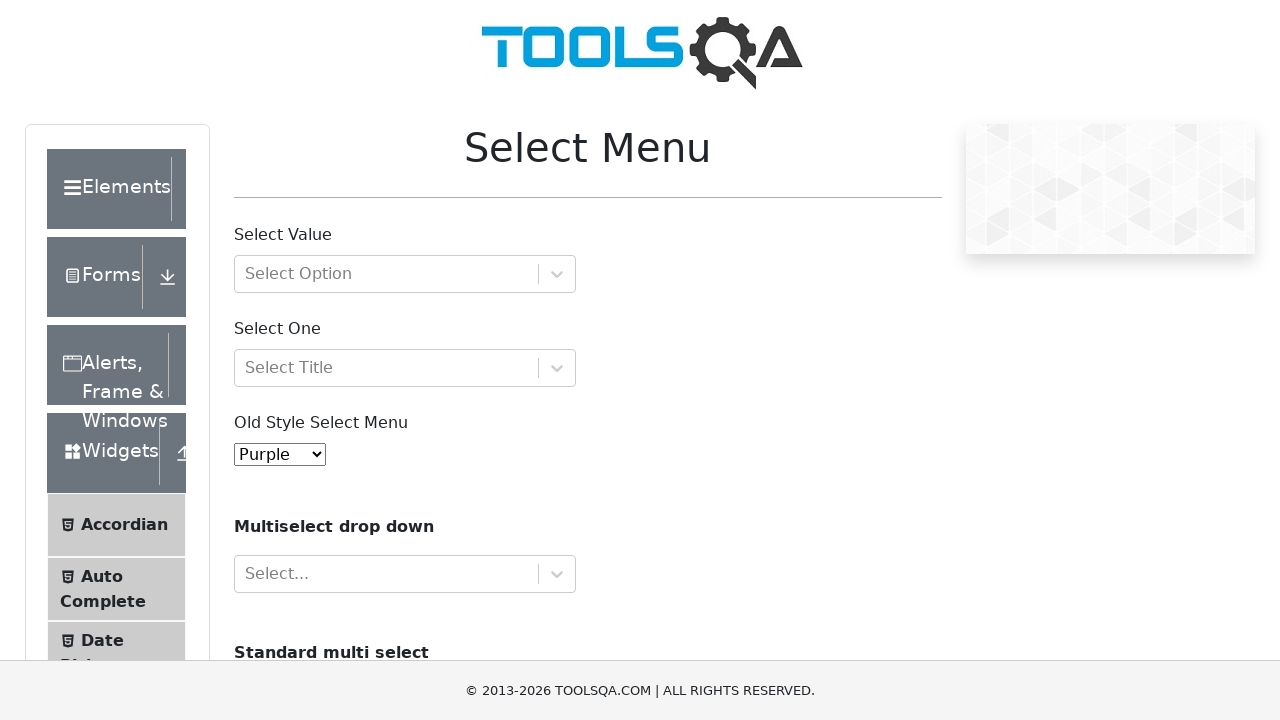

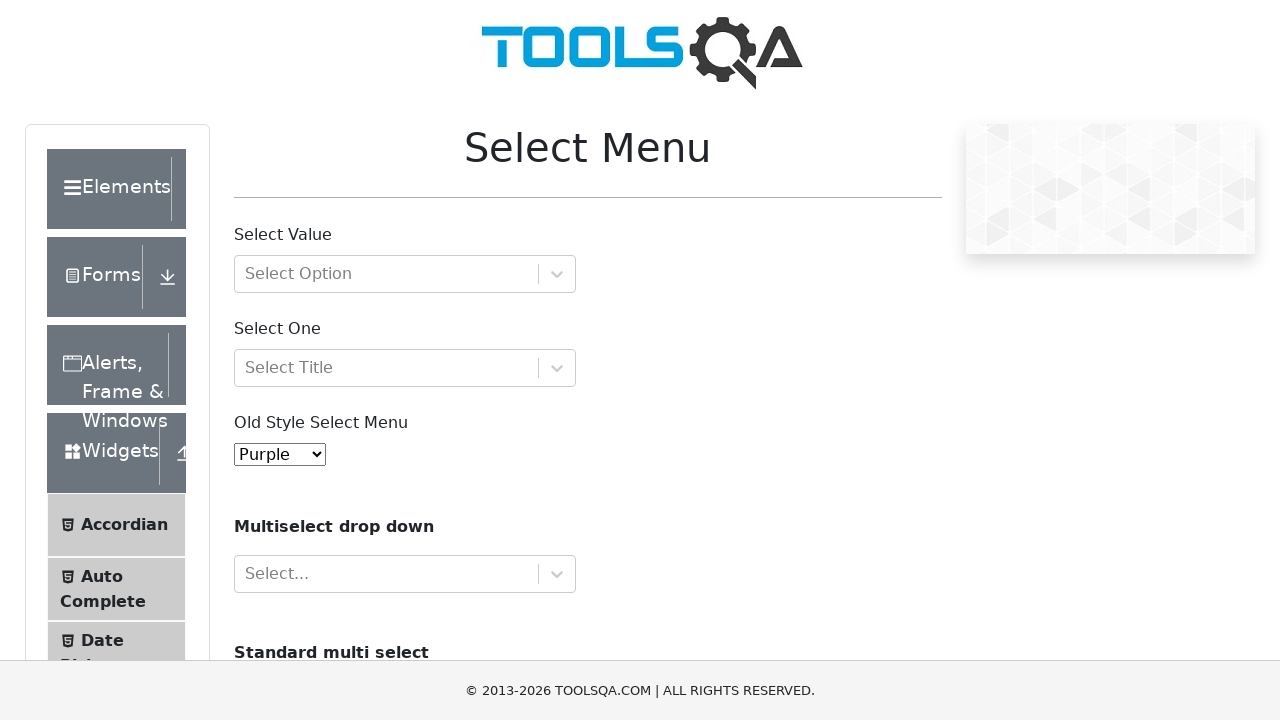